Navigates to the Contact page and verifies it opens correctly

Starting URL: https://www.demoblaze.com/

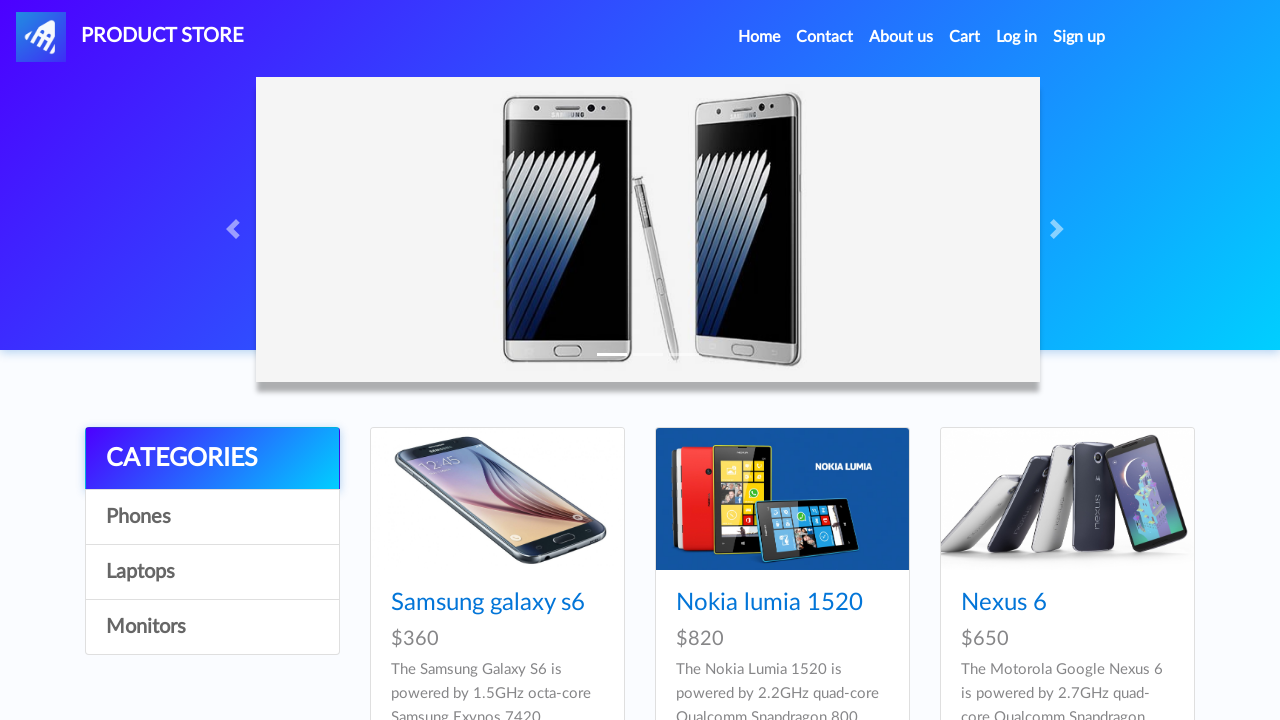

Clicked on Contact link in navigation at (825, 37) on a[data-target='#exampleModal']
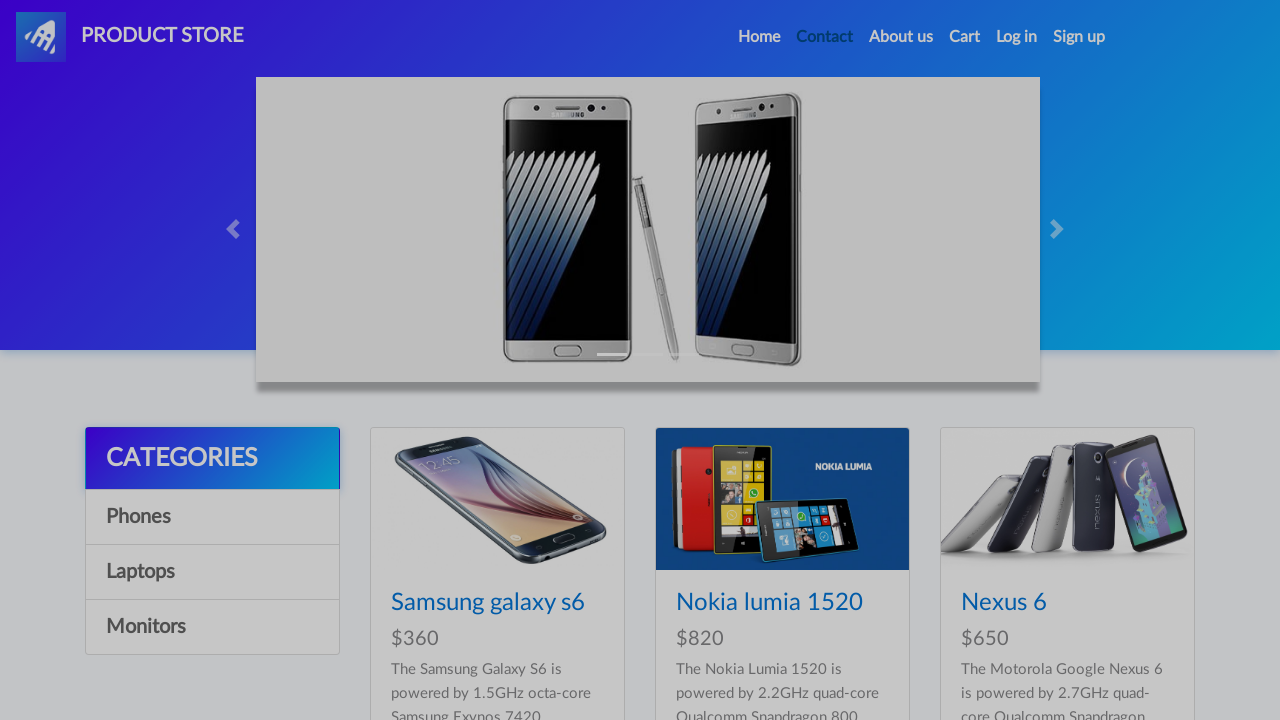

Contact modal appeared and is now visible
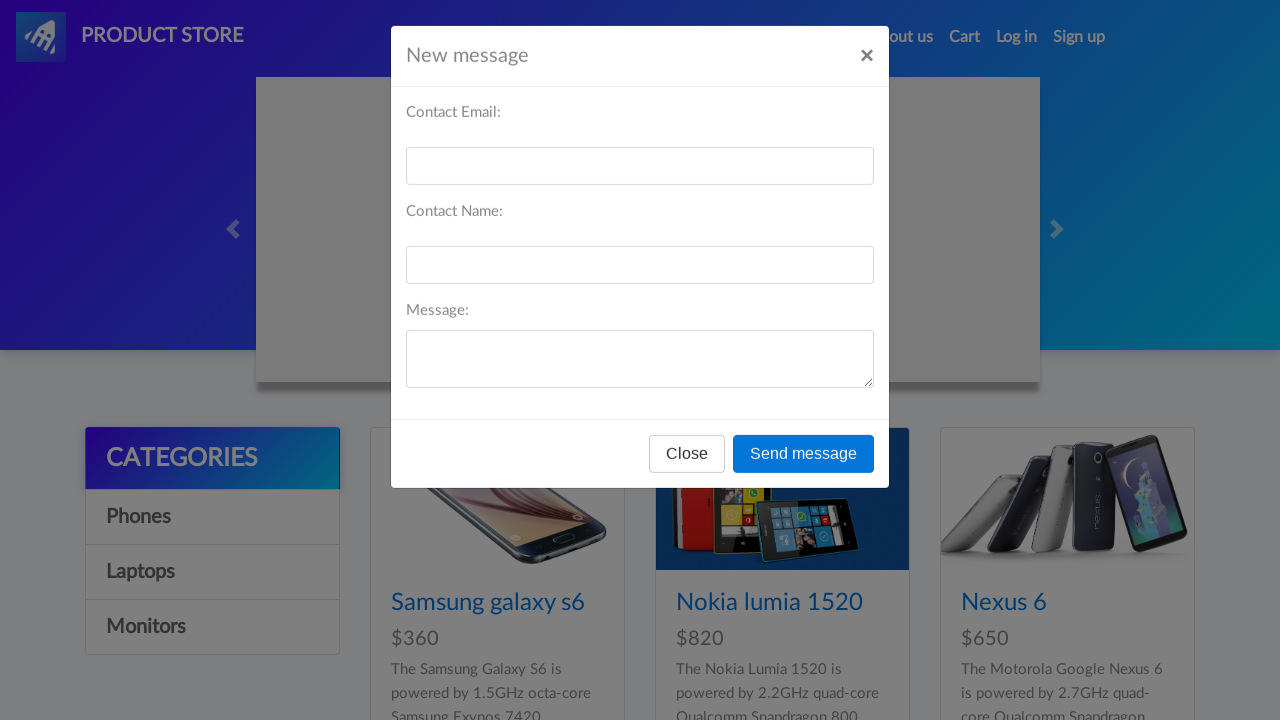

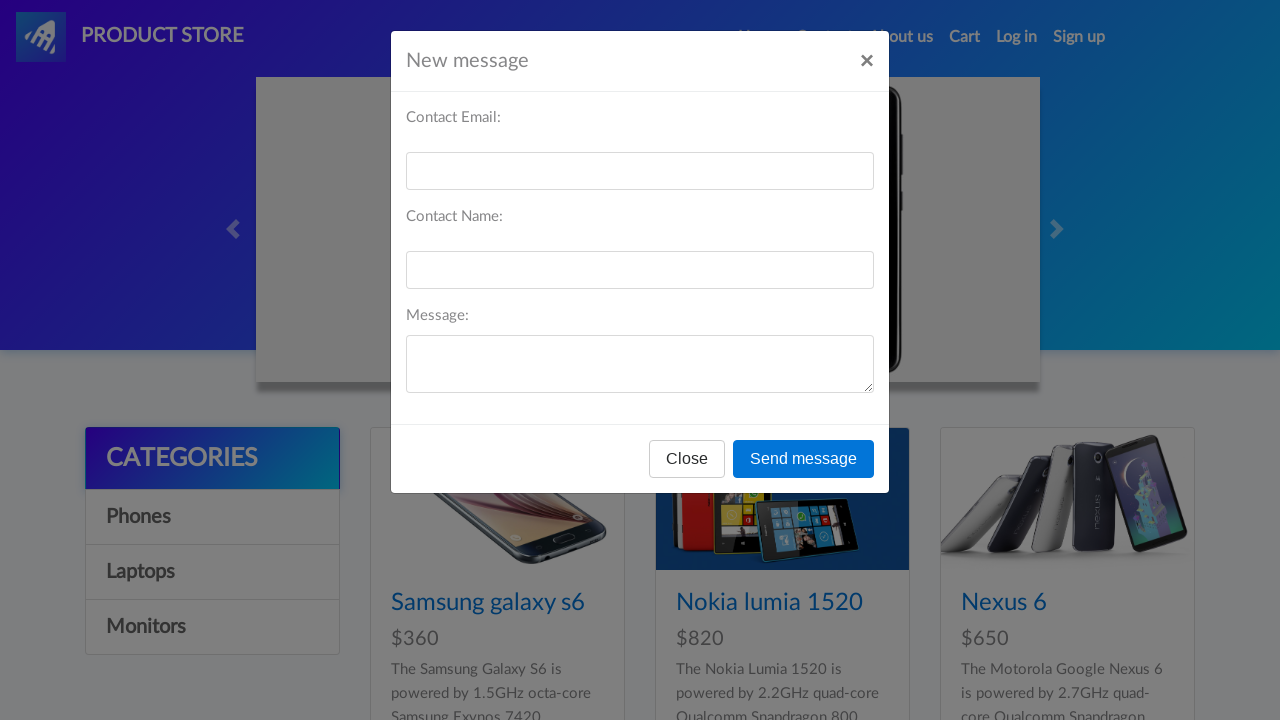